Tests JavaScript prompt alert handling by clicking a button that triggers a prompt, entering text into the prompt, and accepting it.

Starting URL: https://demoqa.com/alerts

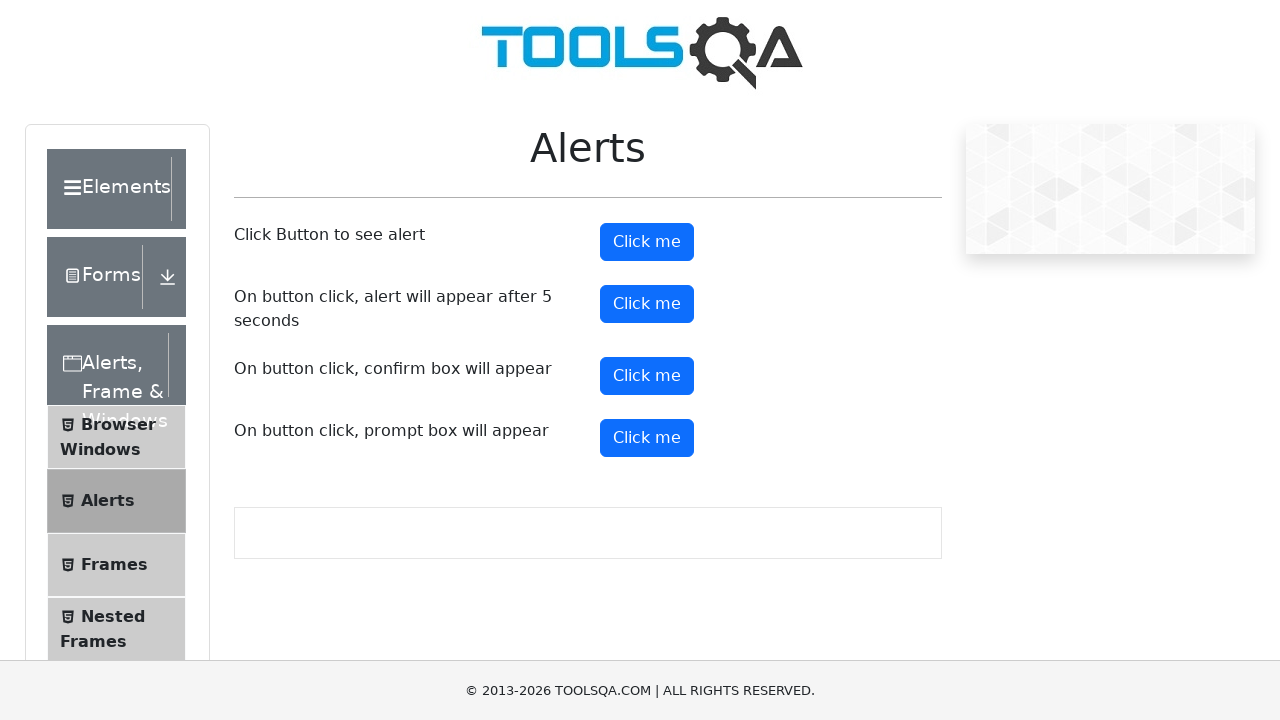

Clicked prompt button to trigger JavaScript prompt alert at (647, 438) on #promtButton
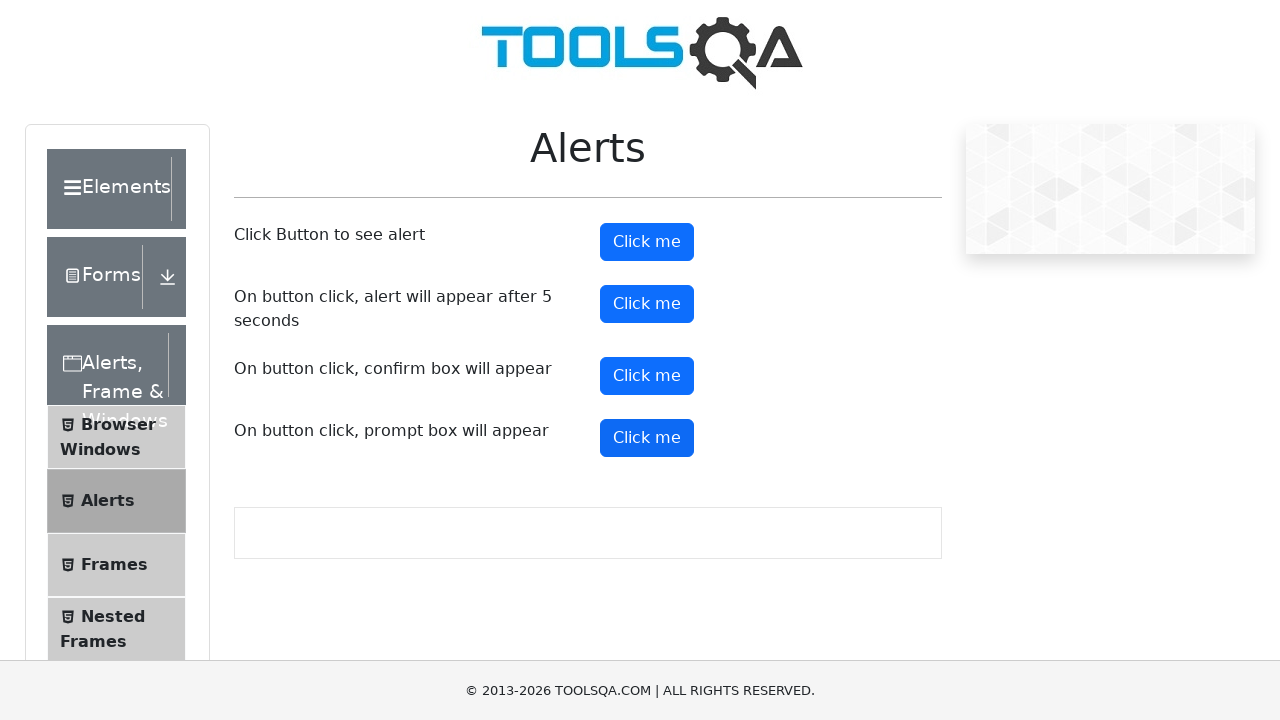

Set up dialog handler to accept prompt with text 'testing....'
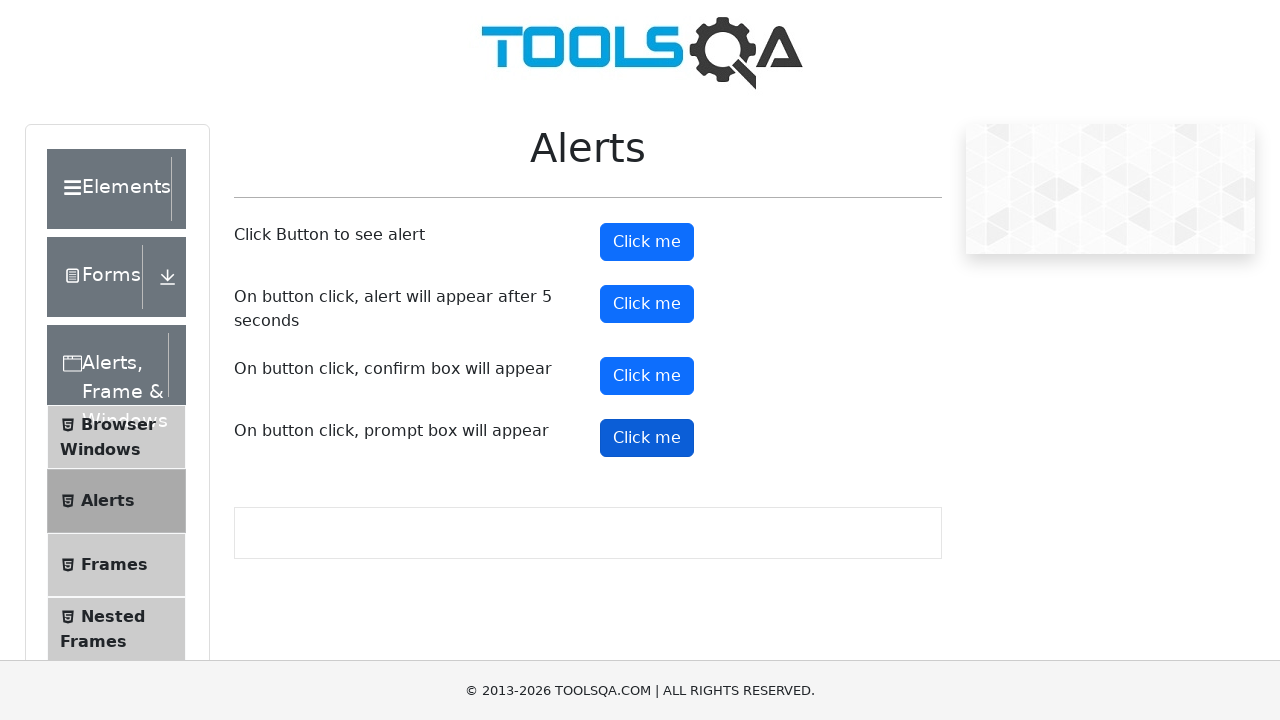

Clicked prompt button again to trigger dialog with handler active at (647, 438) on #promtButton
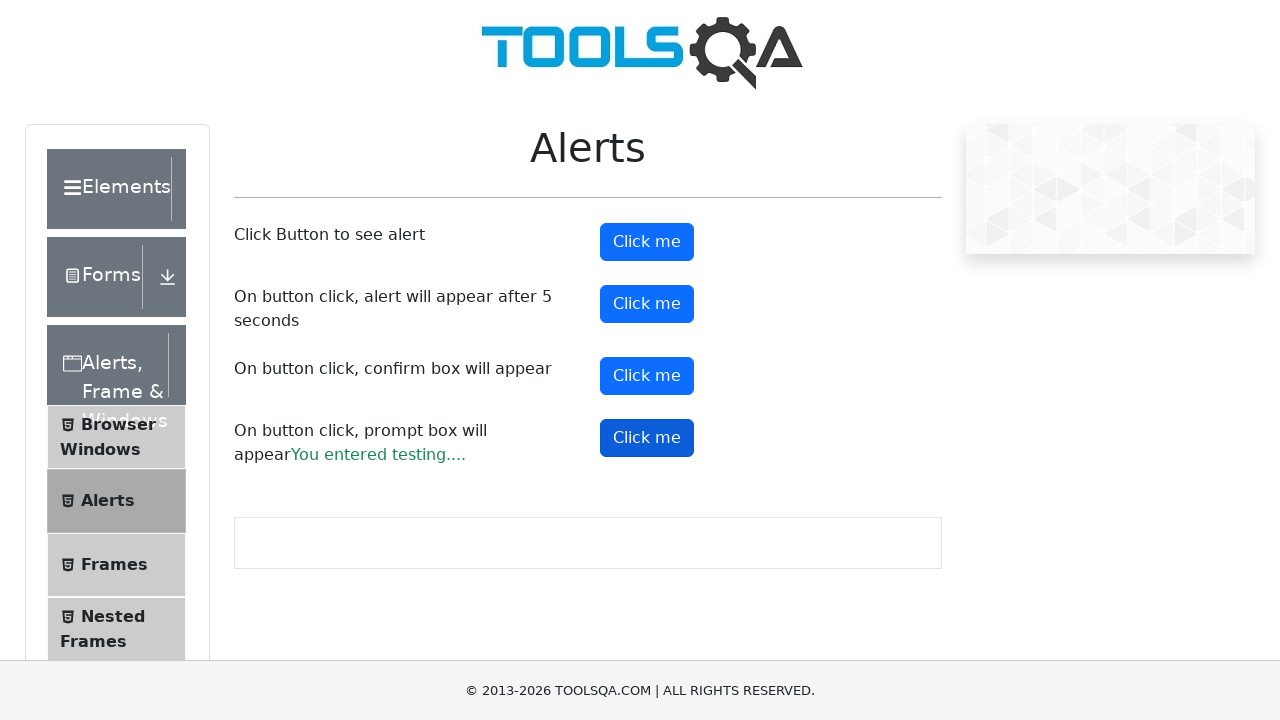

Prompt result appeared, confirming text input was accepted
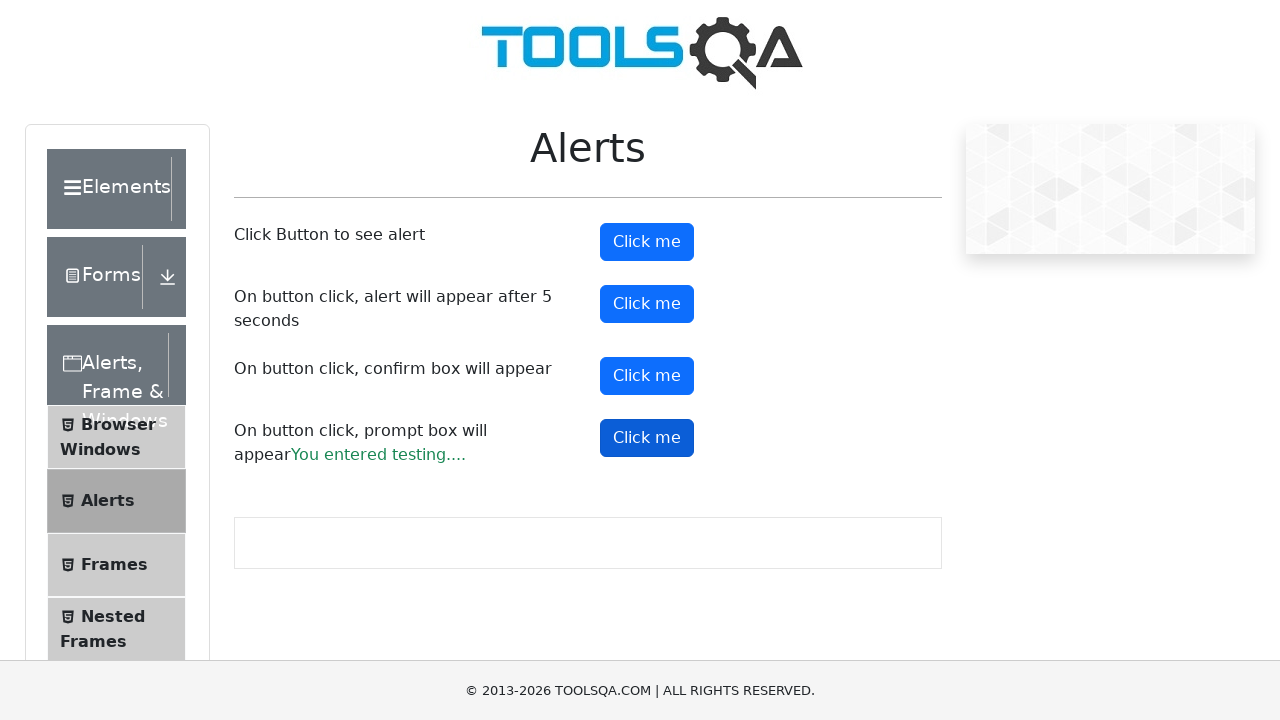

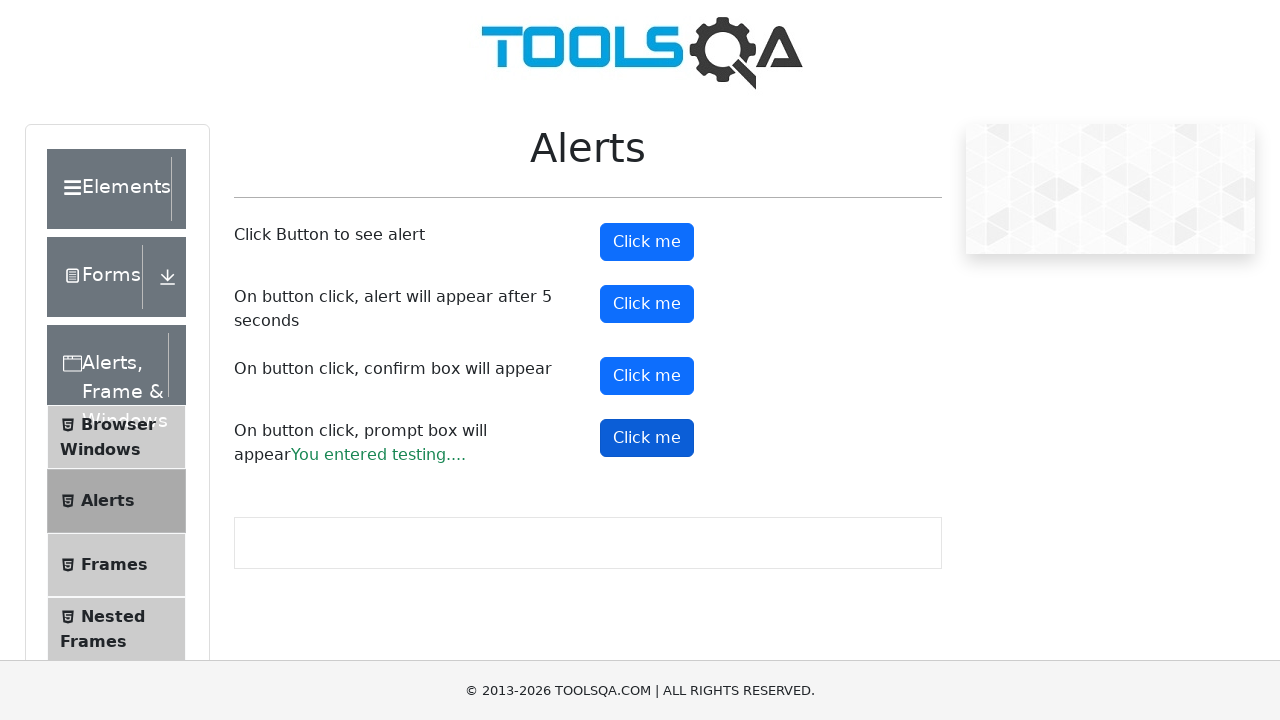